Tests Target.com search functionality by searching for "t-shirts" and pressing Enter

Starting URL: https://www.target.com/

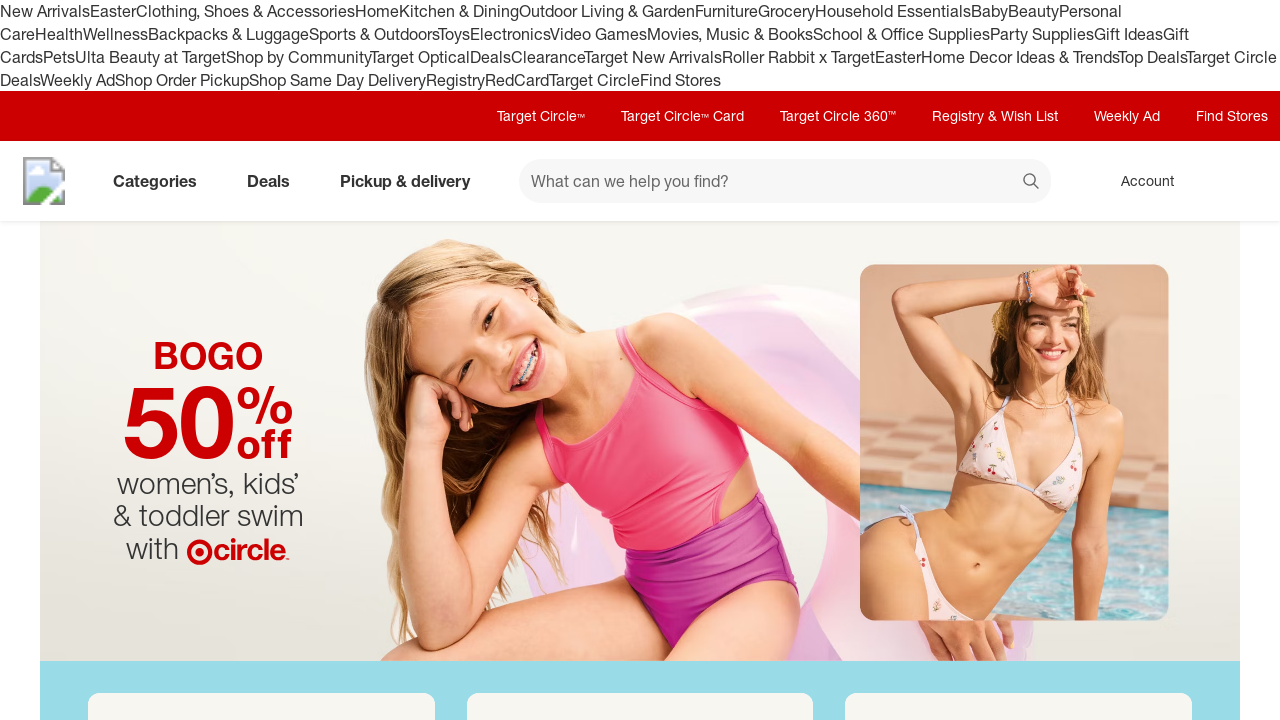

Filled search field with 't-shirts' on #search
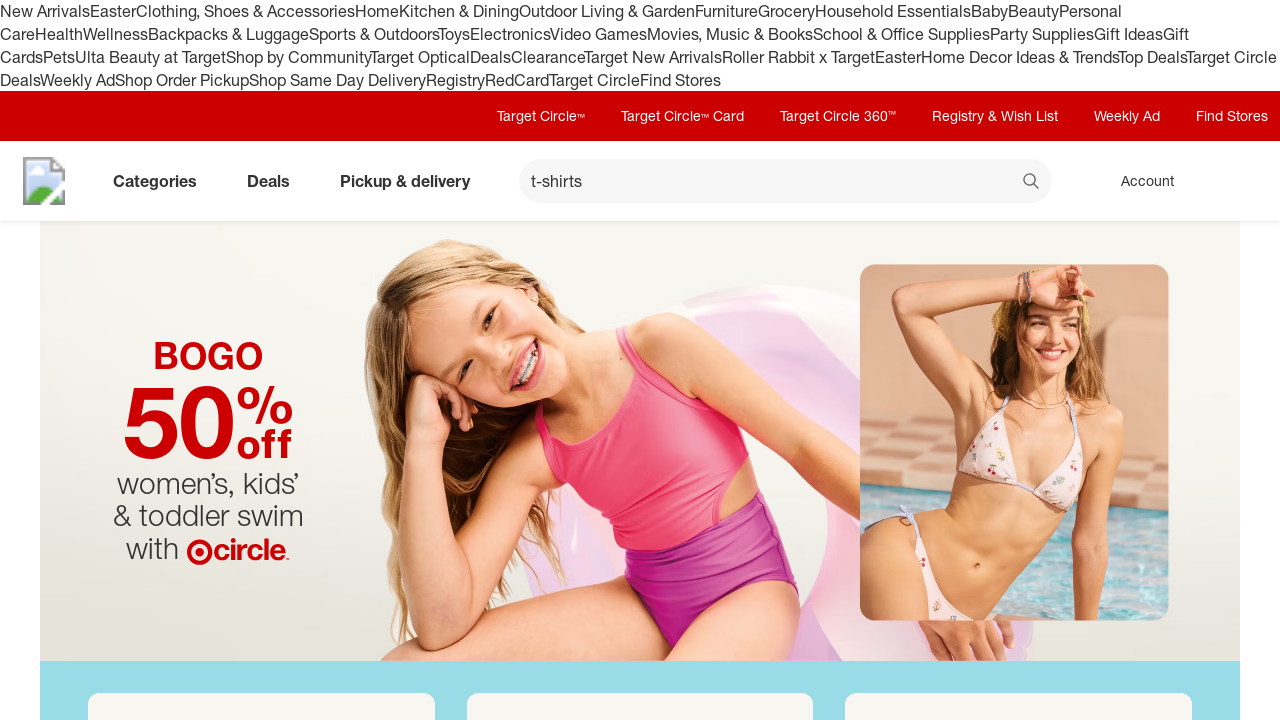

Pressed Enter to search for t-shirts on #search
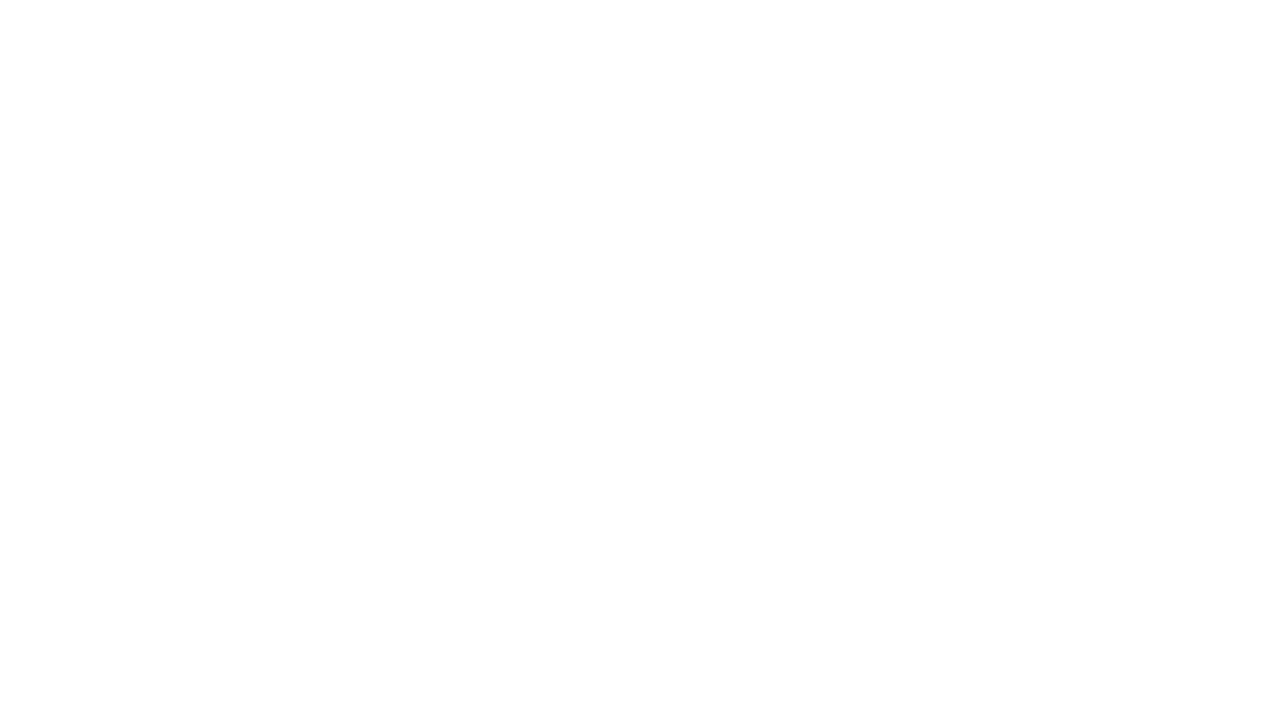

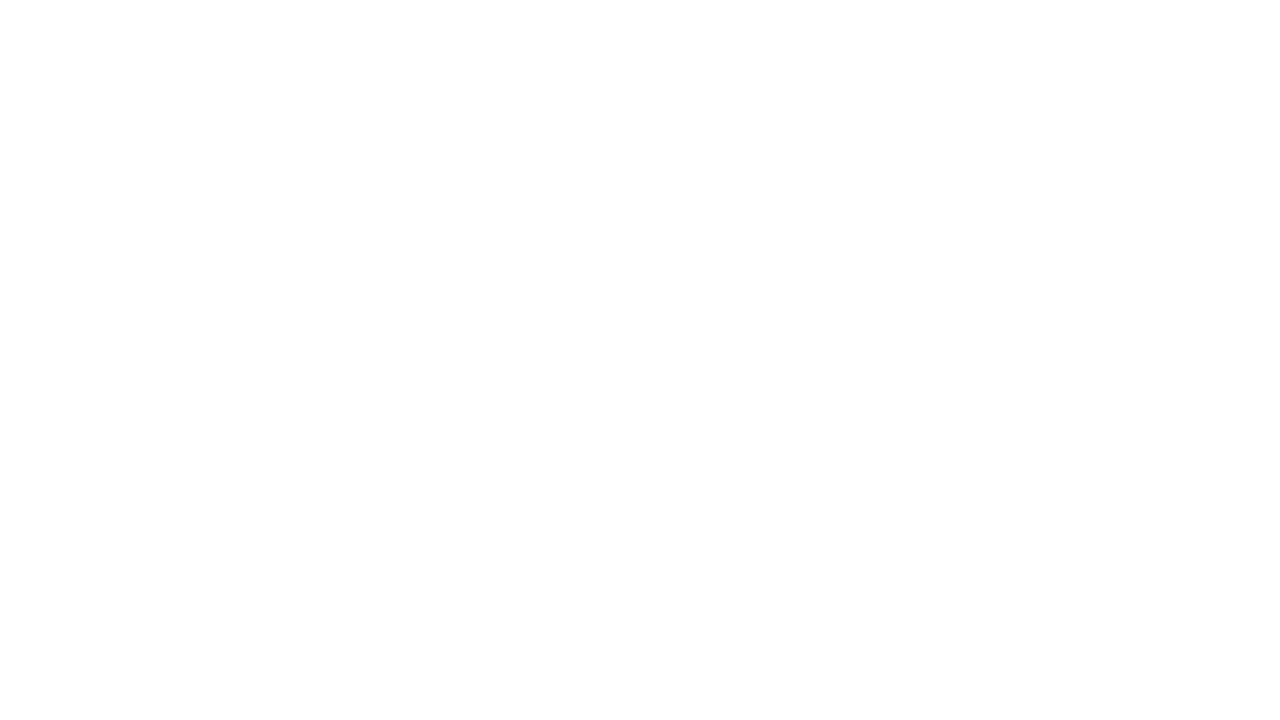